Tests registration form by entering zip code, clicking Continue and Register buttons

Starting URL: https://www.sharelane.com/cgi-bin/register.py

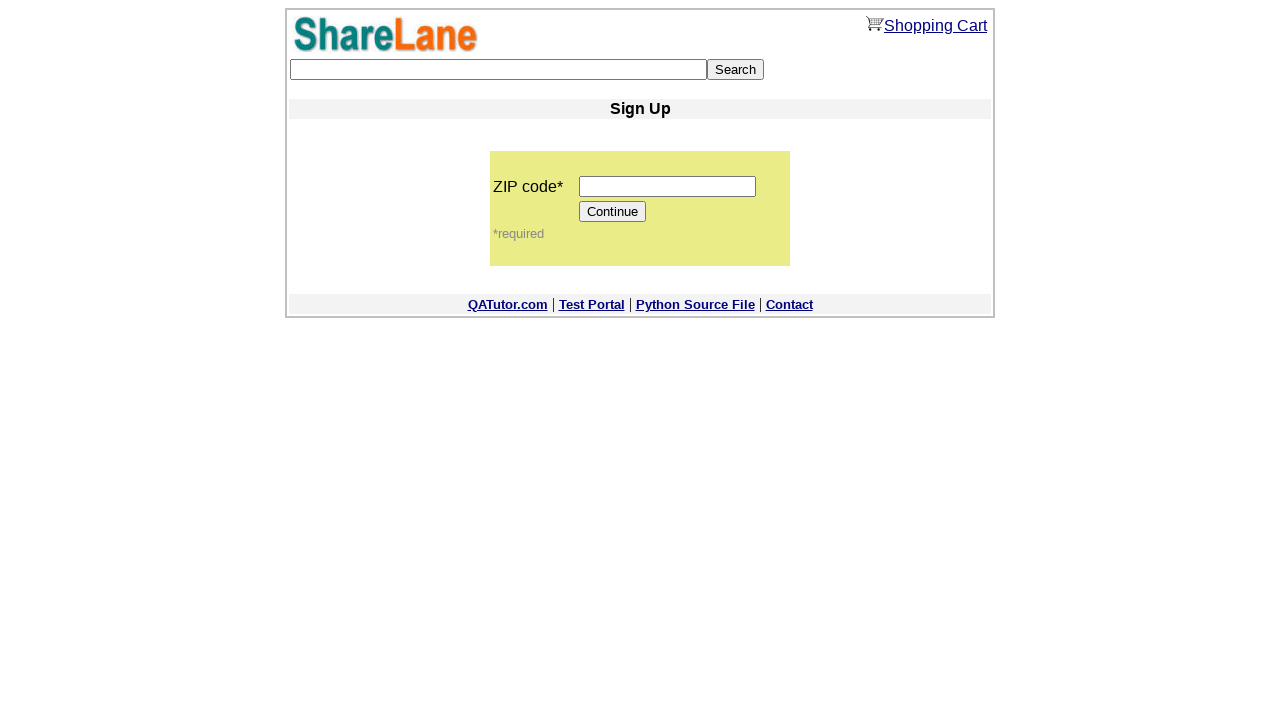

Filled zip code field with '444444' on input[name='zip_code']
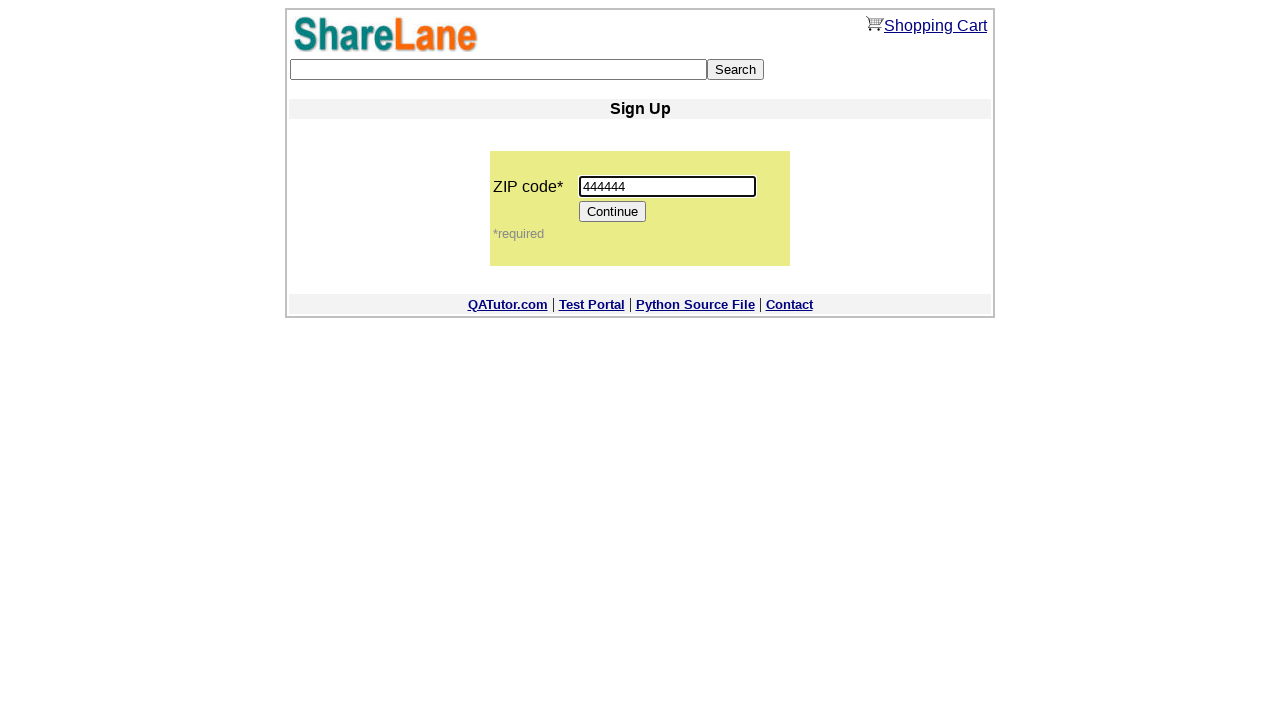

Clicked Continue button at (613, 212) on input[value='Continue']
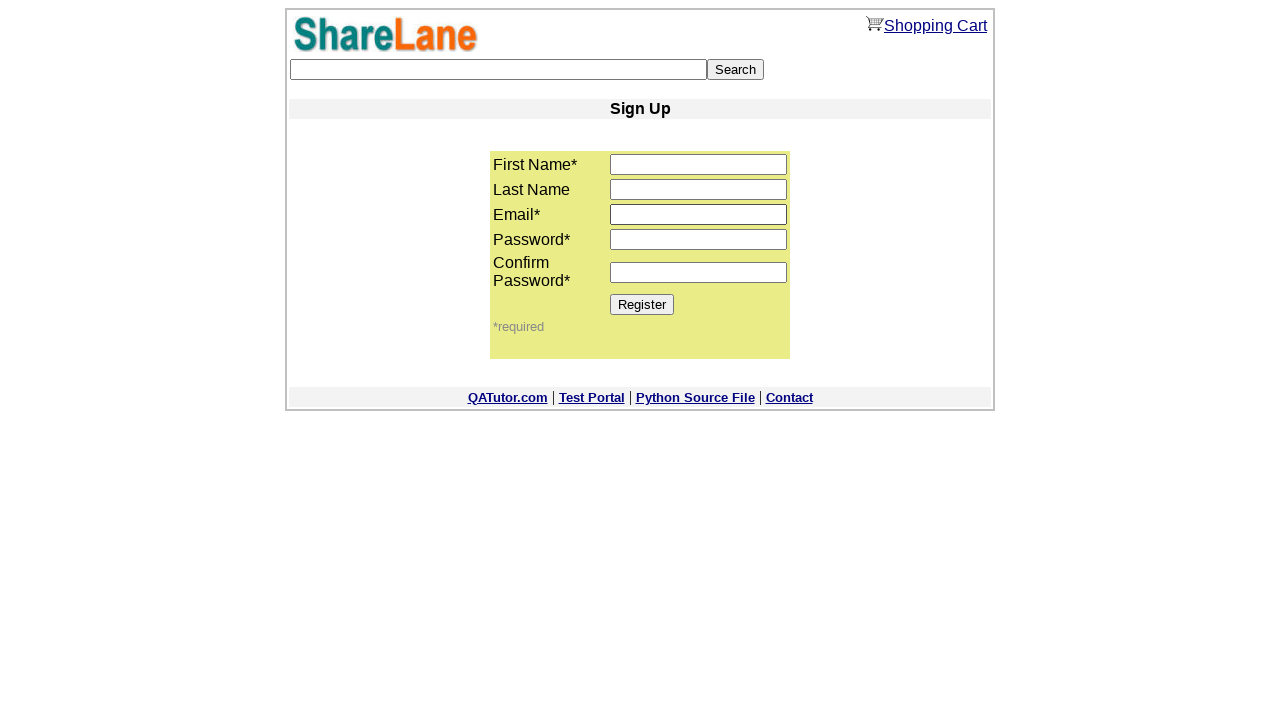

Clicked Register button at (642, 304) on input[value='Register']
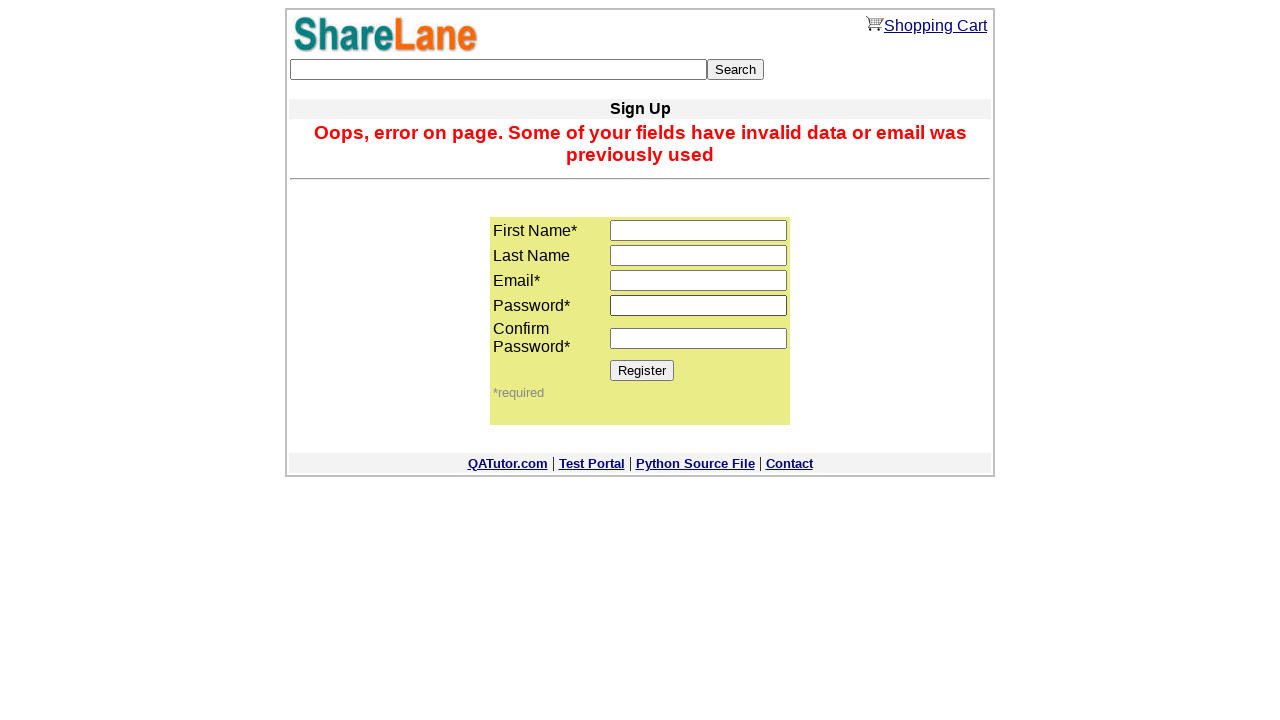

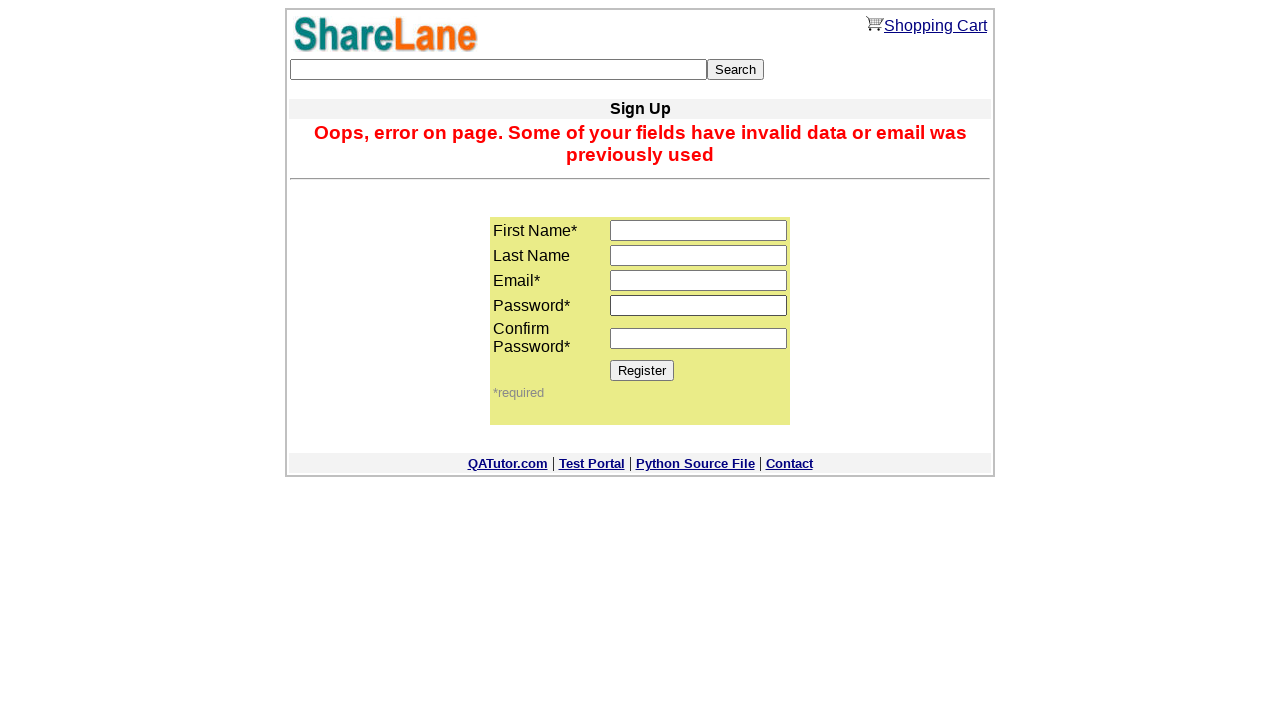